Tests clicking a button that ignores DOM click events and verifies it changes state

Starting URL: http://uitestingplayground.com/click

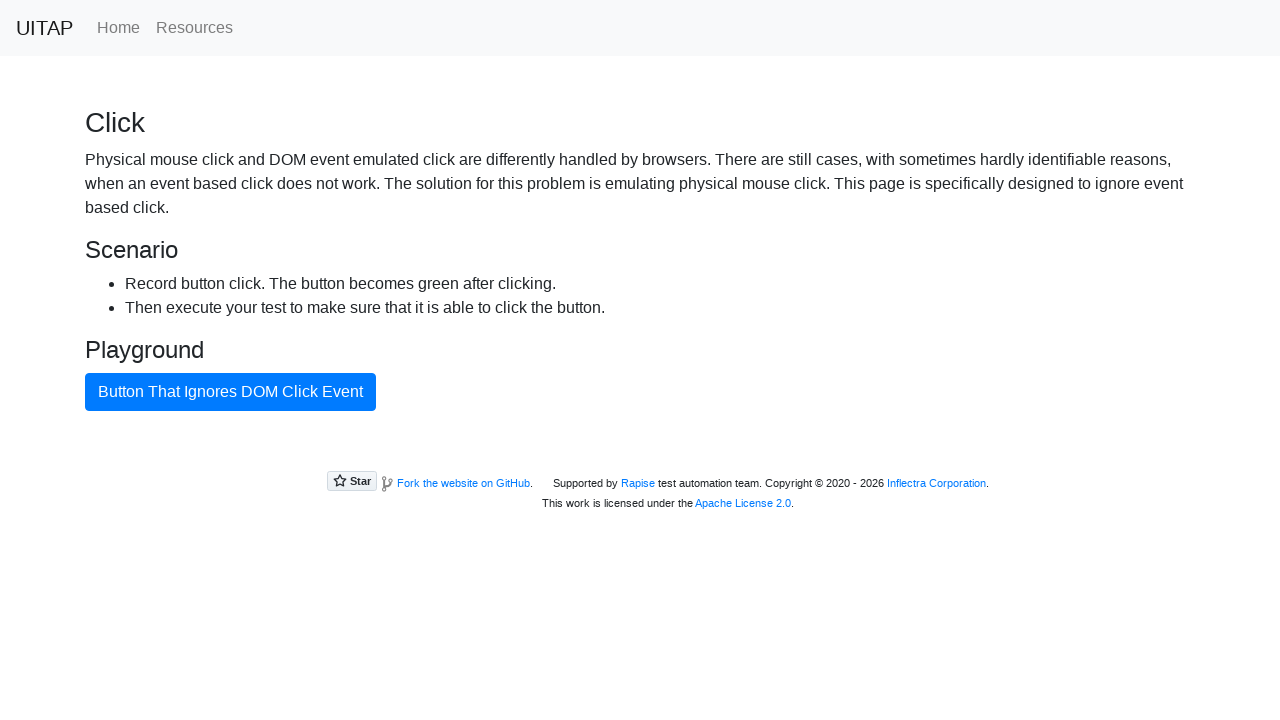

Clicked button that ignores DOM click events at (230, 392) on #badButton
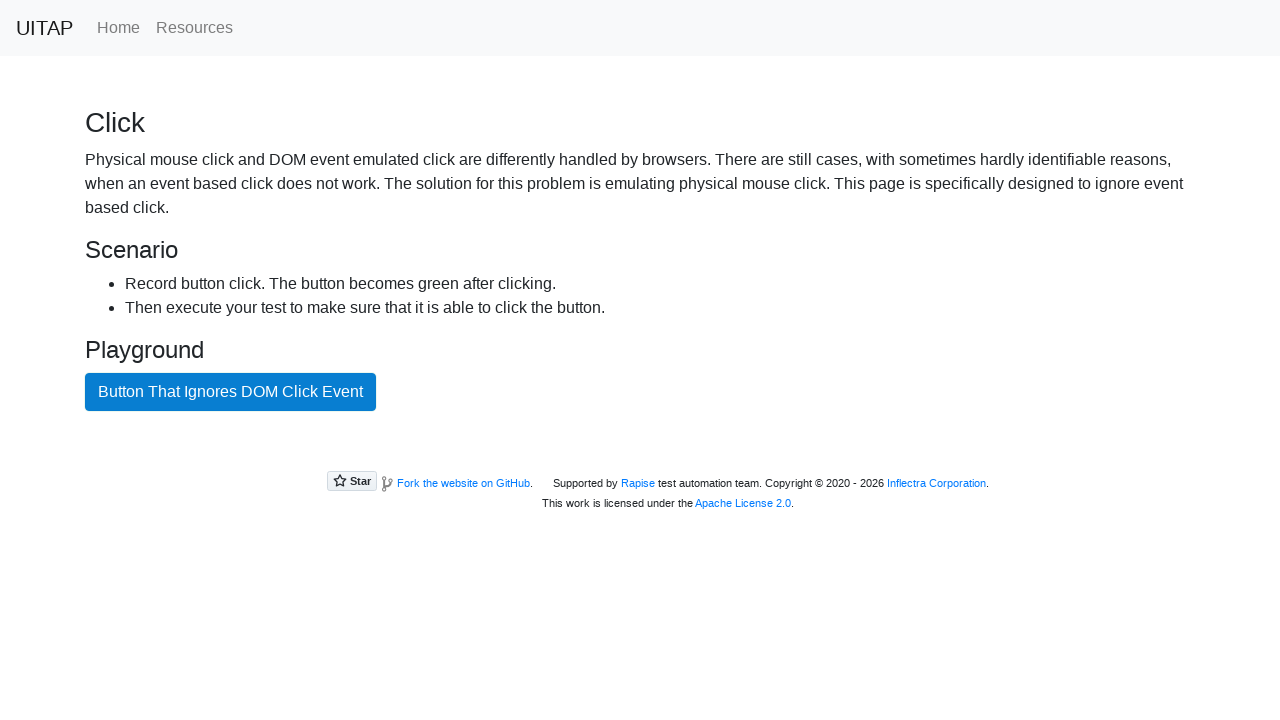

Verified button changed state to btn-success class
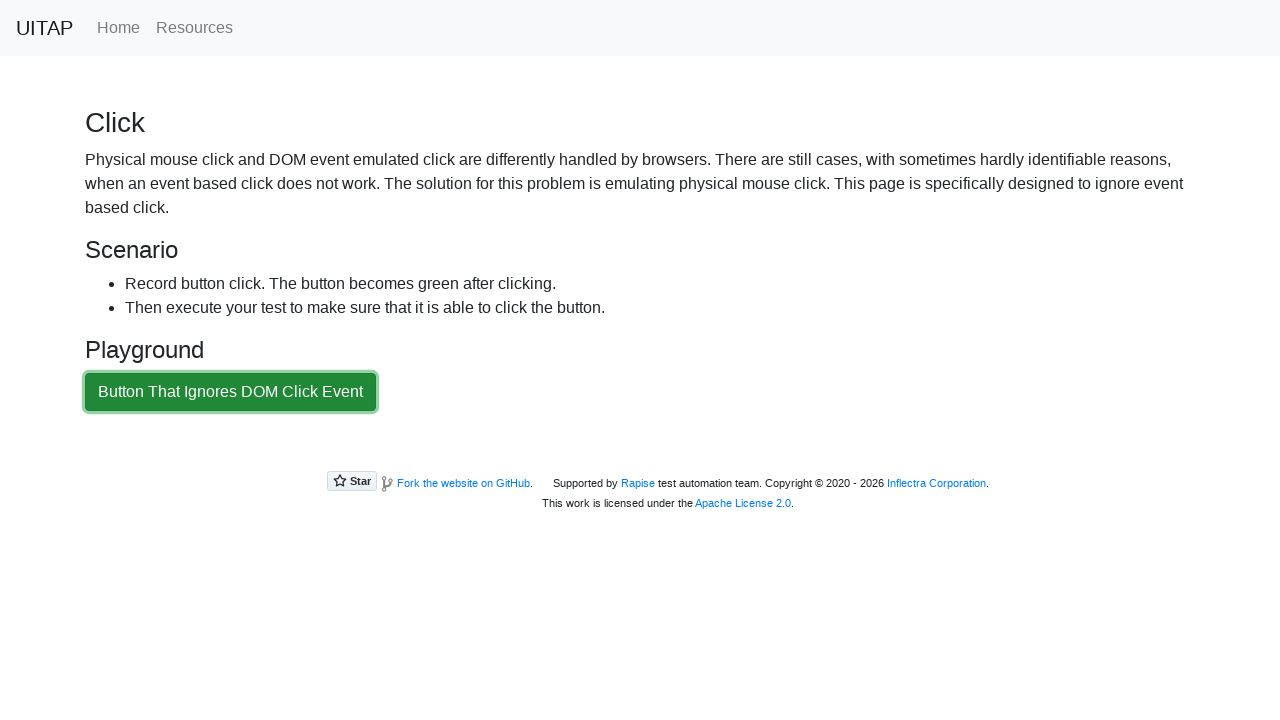

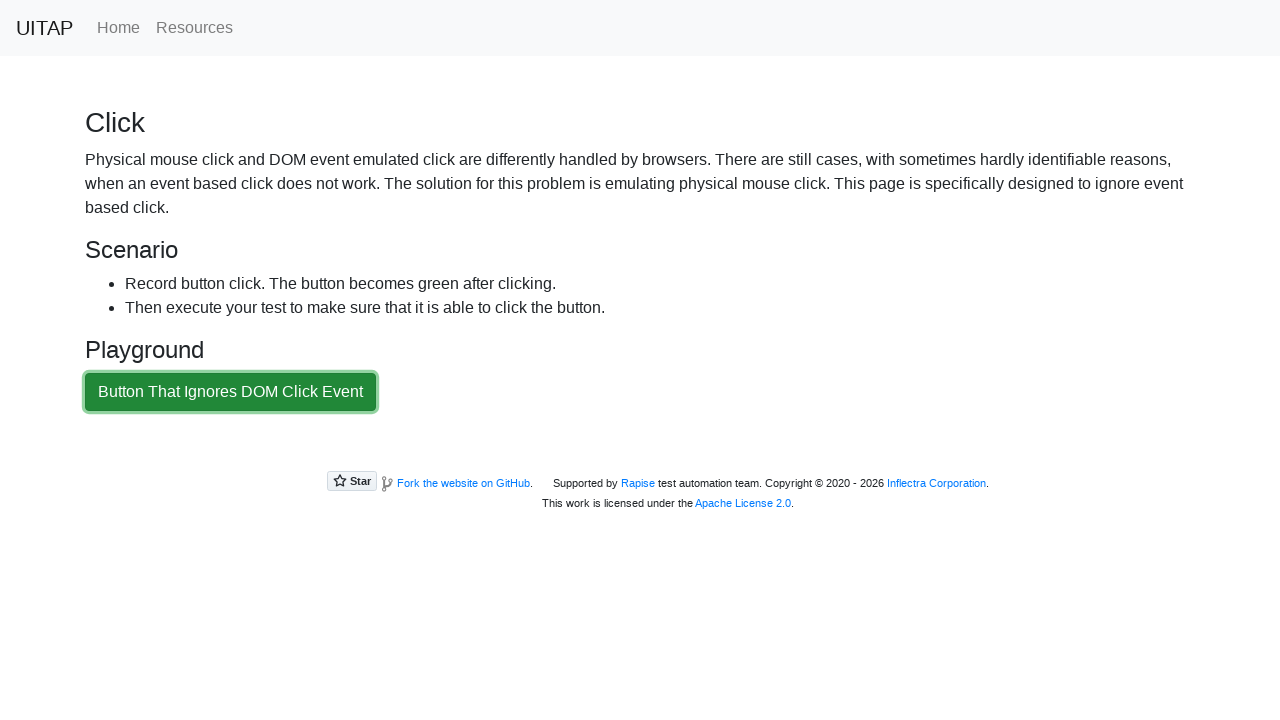